Tests double-click and right-click interactions on a button element within an iframe

Starting URL: https://jqueryui.com/button/

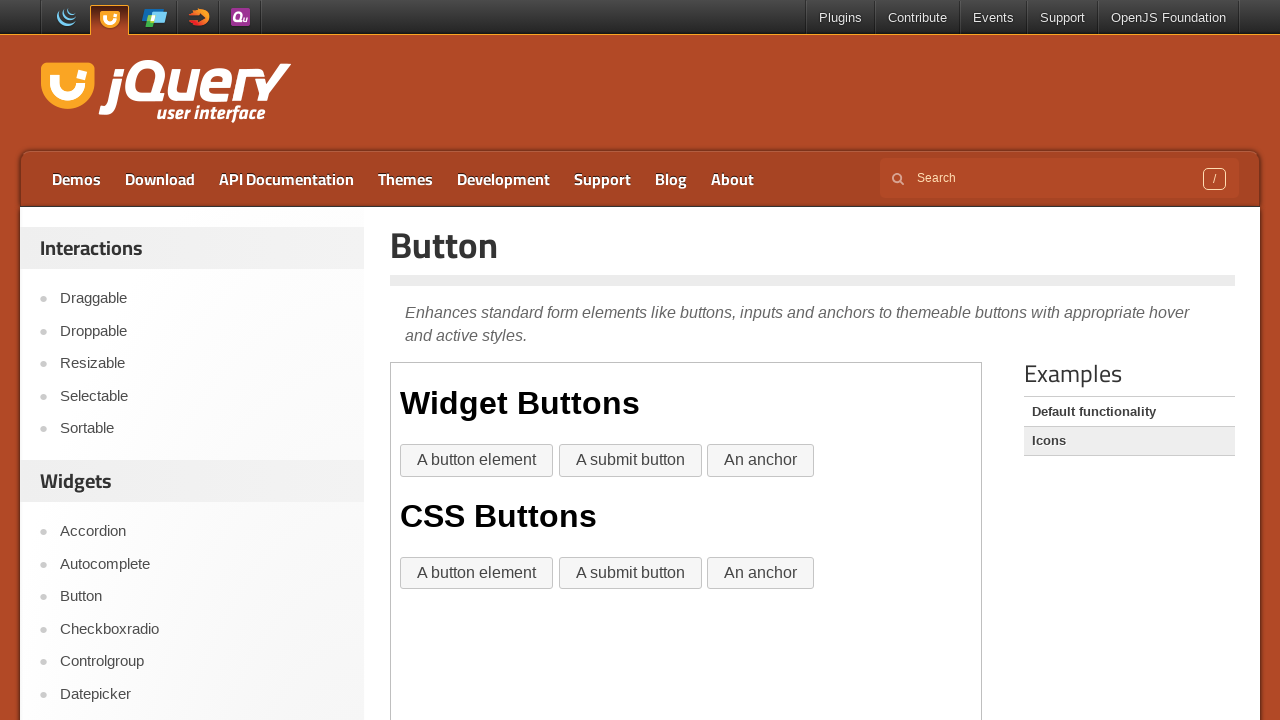

Located iframe with class 'demo-frame'
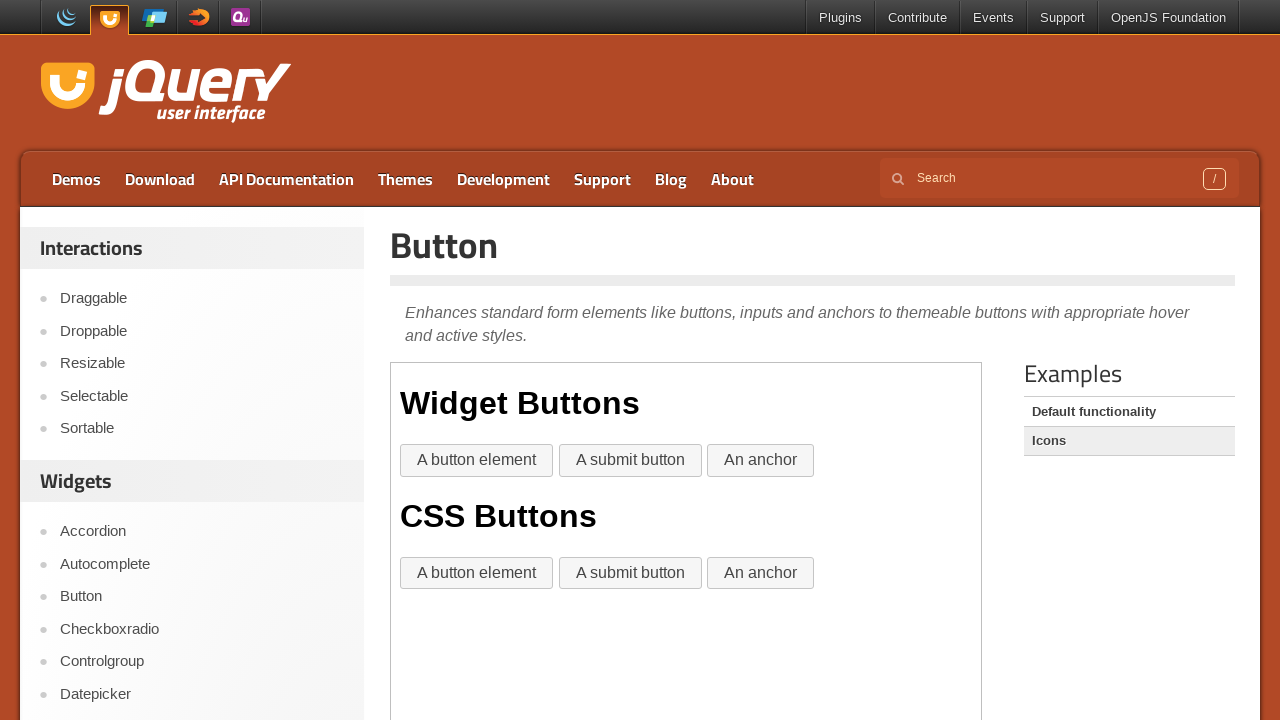

Double-clicked on 'An anchor' element within iframe at (761, 461) on .demo-frame >> internal:control=enter-frame >> xpath=//div[@class = 'widget']//a
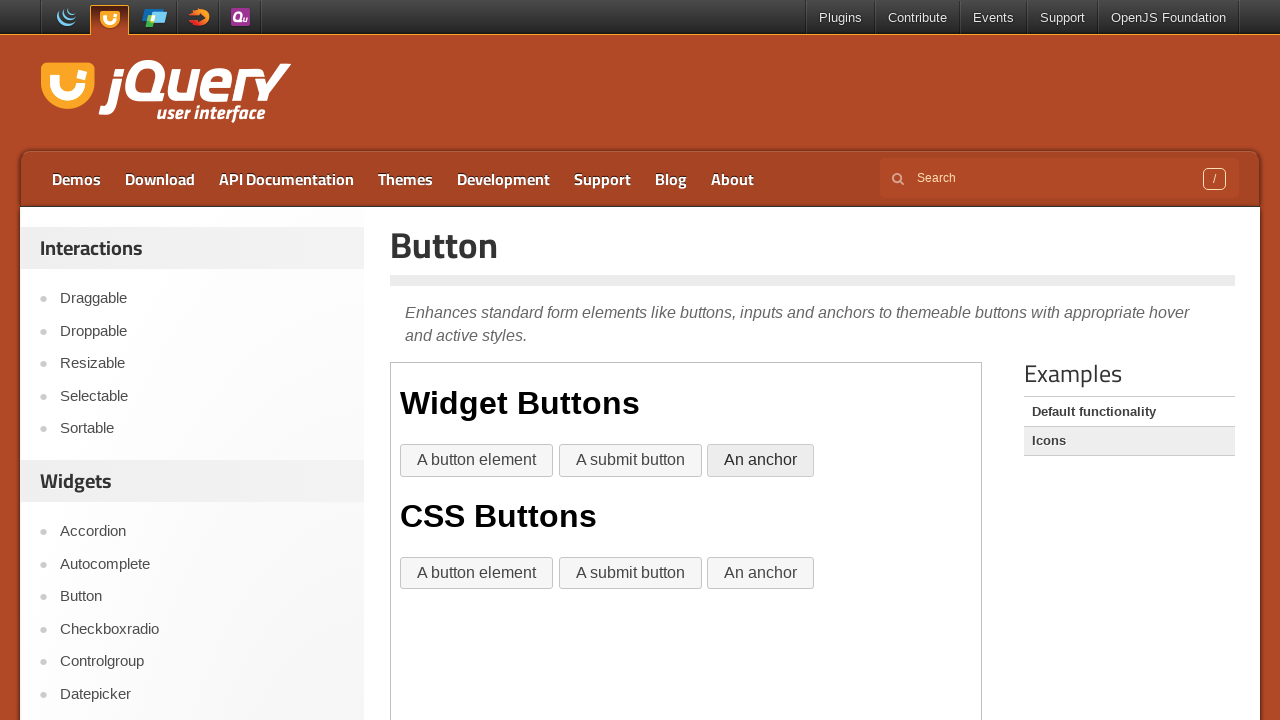

Right-clicked on 'An anchor' element within iframe at (761, 461) on .demo-frame >> internal:control=enter-frame >> xpath=//div[@class = 'widget']//a
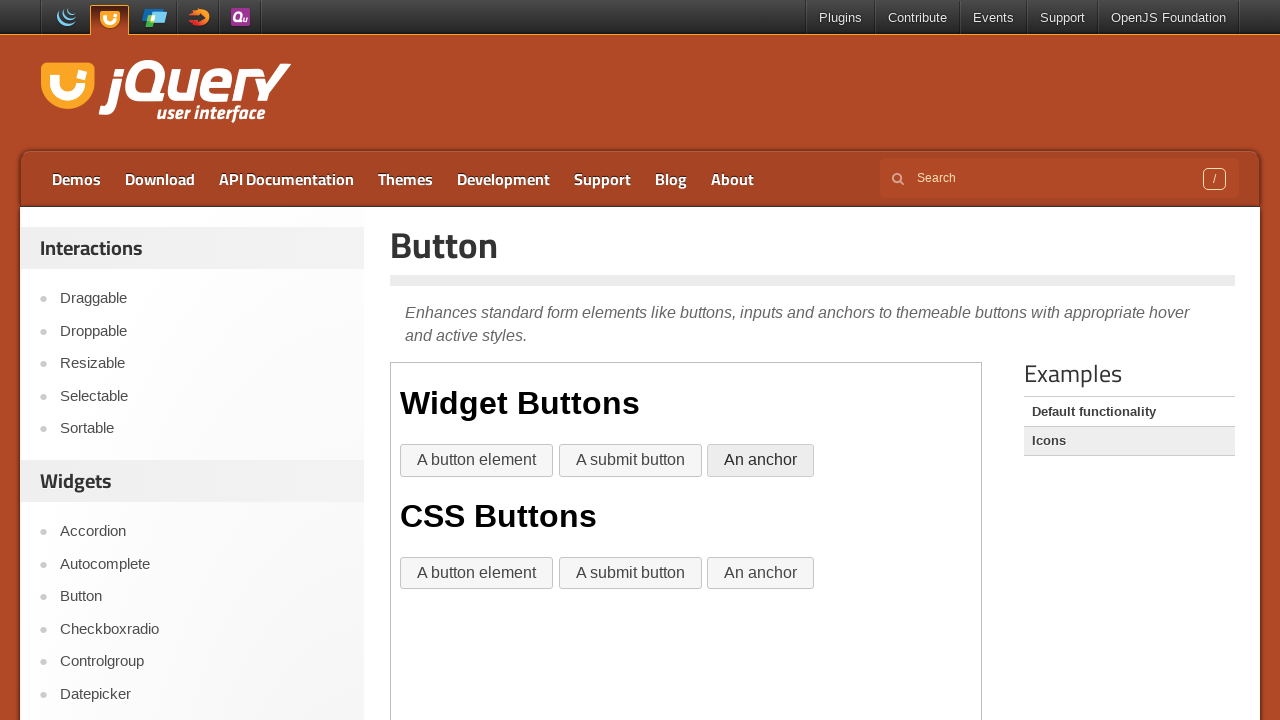

Pressed Escape key to close context menu
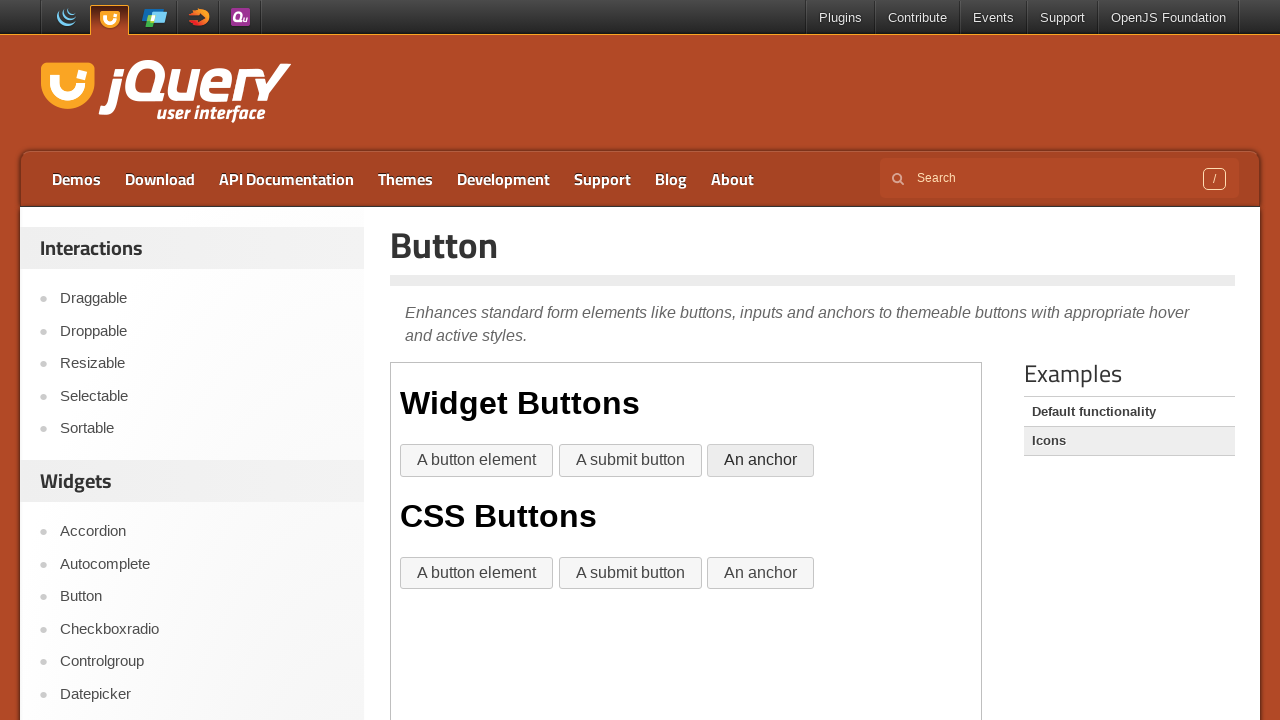

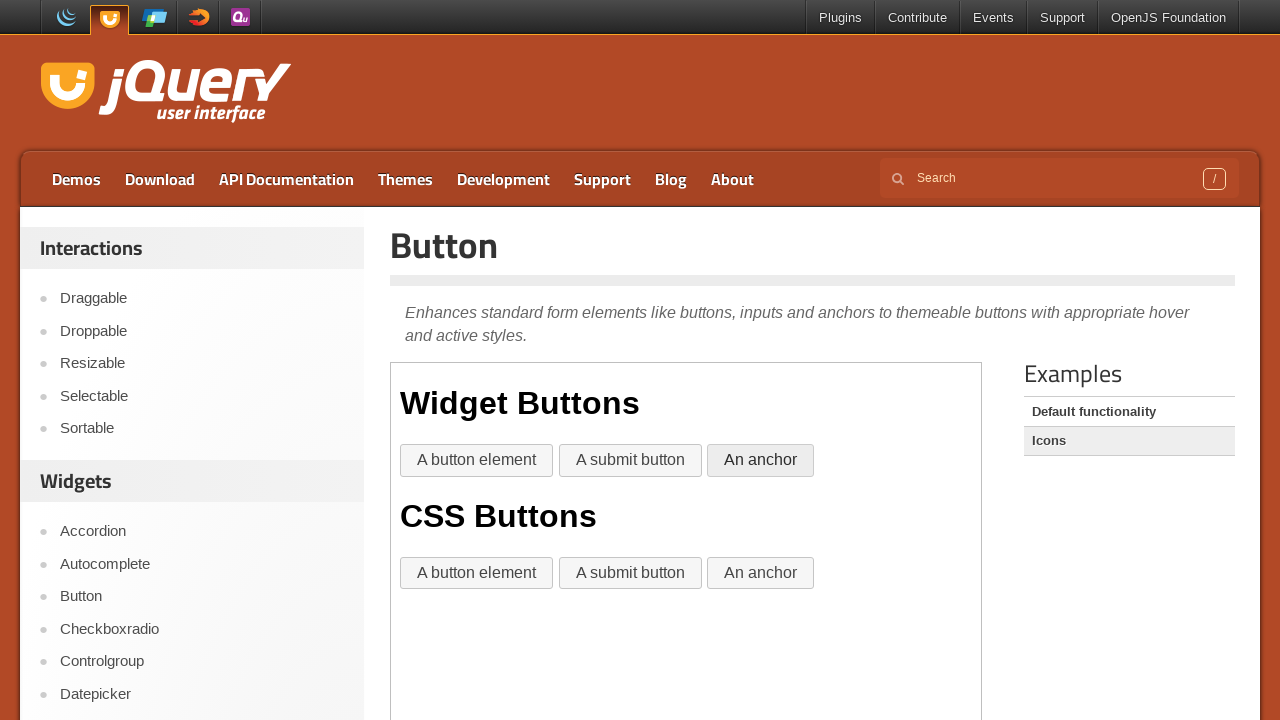